Tests checkbox interaction by clicking a favorite food checkbox and verifying it becomes selected

Starting URL: http://wcaquino.me/selenium/componentes.html

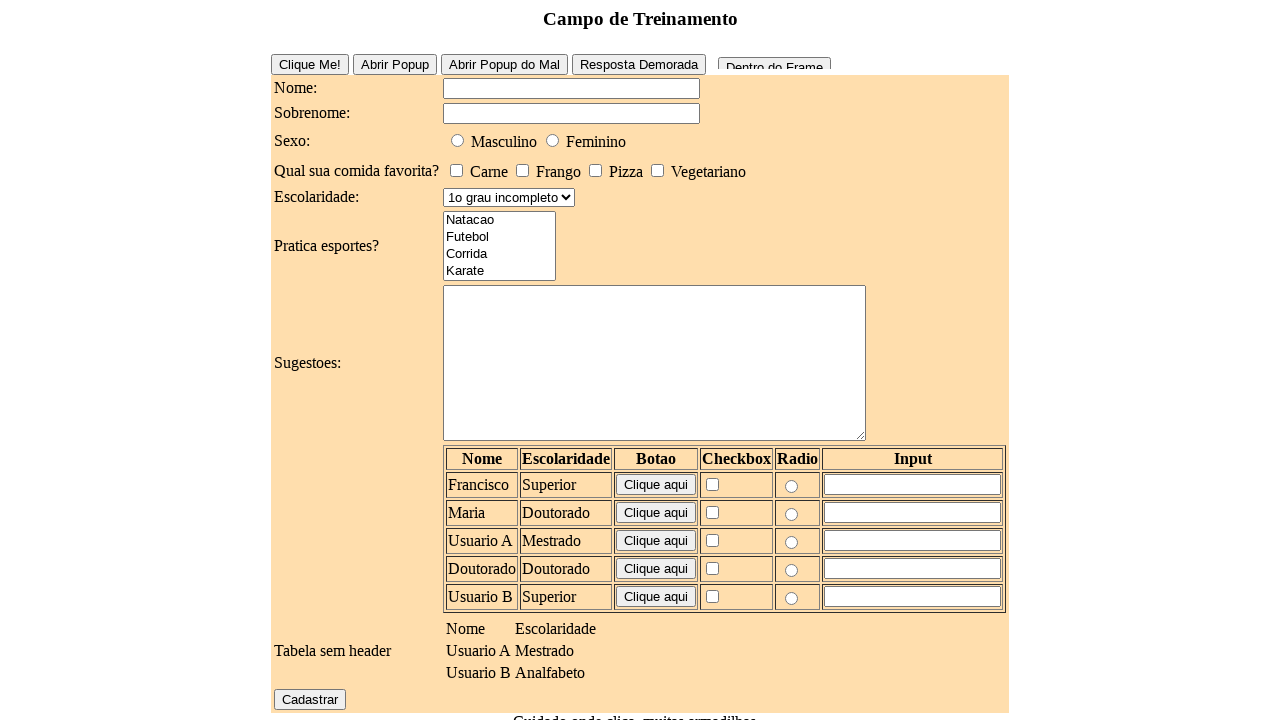

Clicked the first favorite food checkbox at (456, 170) on #elementosForm\:comidaFavorita\:0
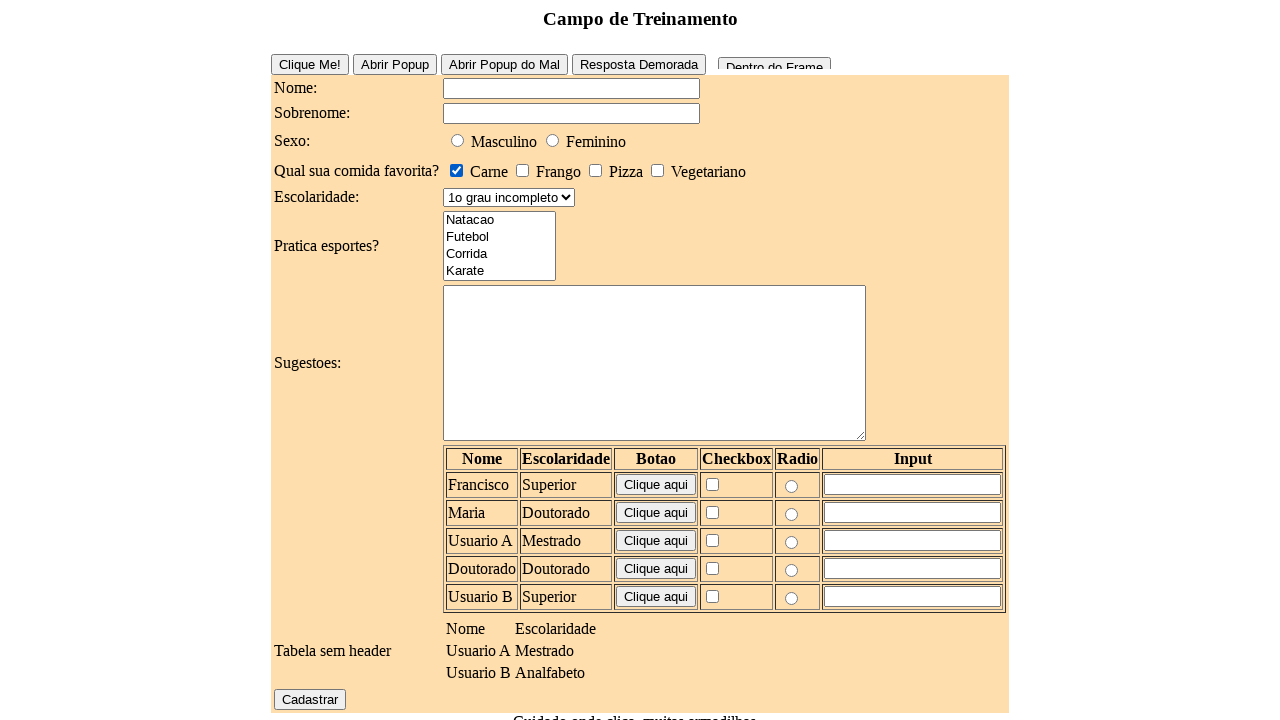

Verified that the favorite food checkbox is selected
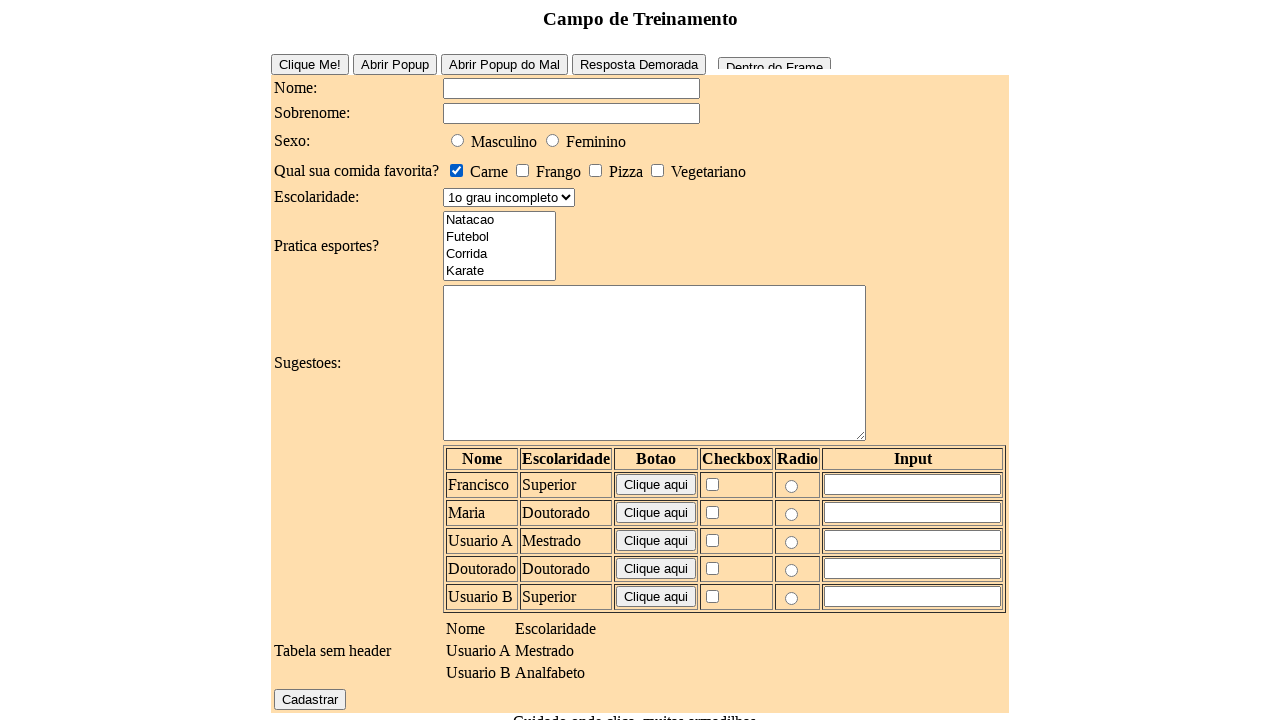

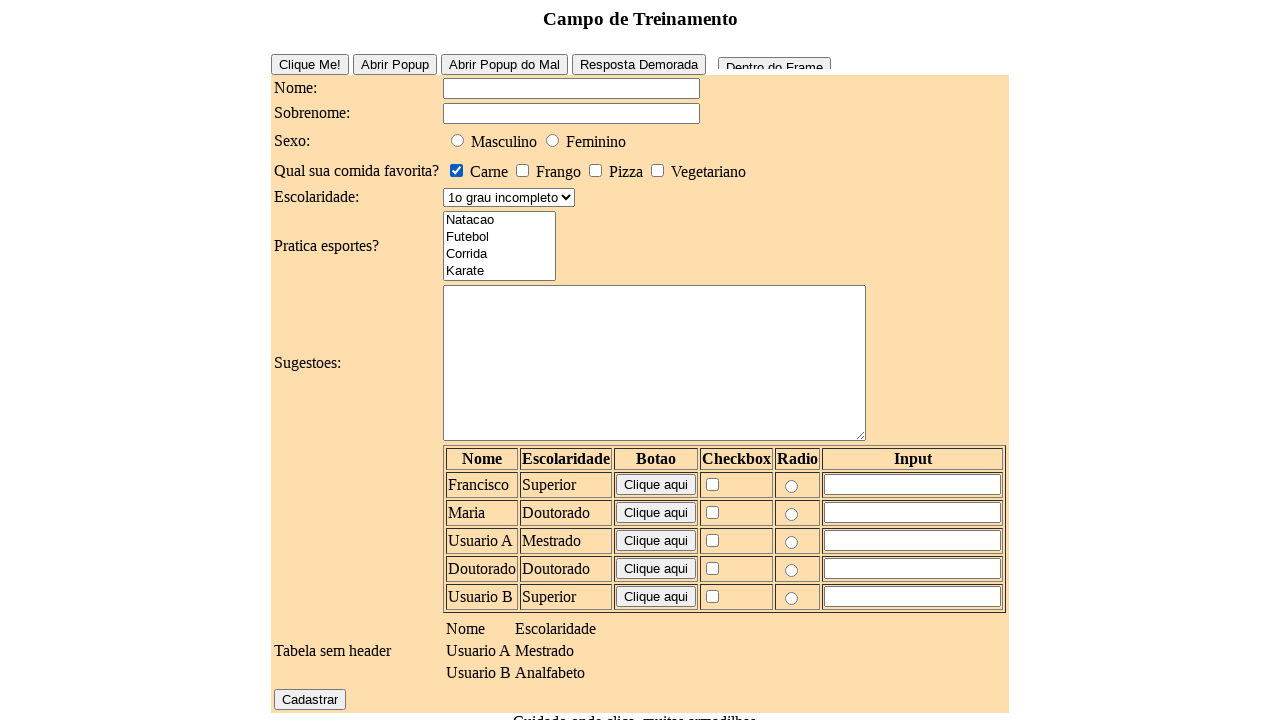